Tests alert dialog functionality by clicking on an action dialog button, confirming the dialog, and accepting the resulting alert

Starting URL: https://www.jqueryscript.net/demo/bootstrap-alert-box/

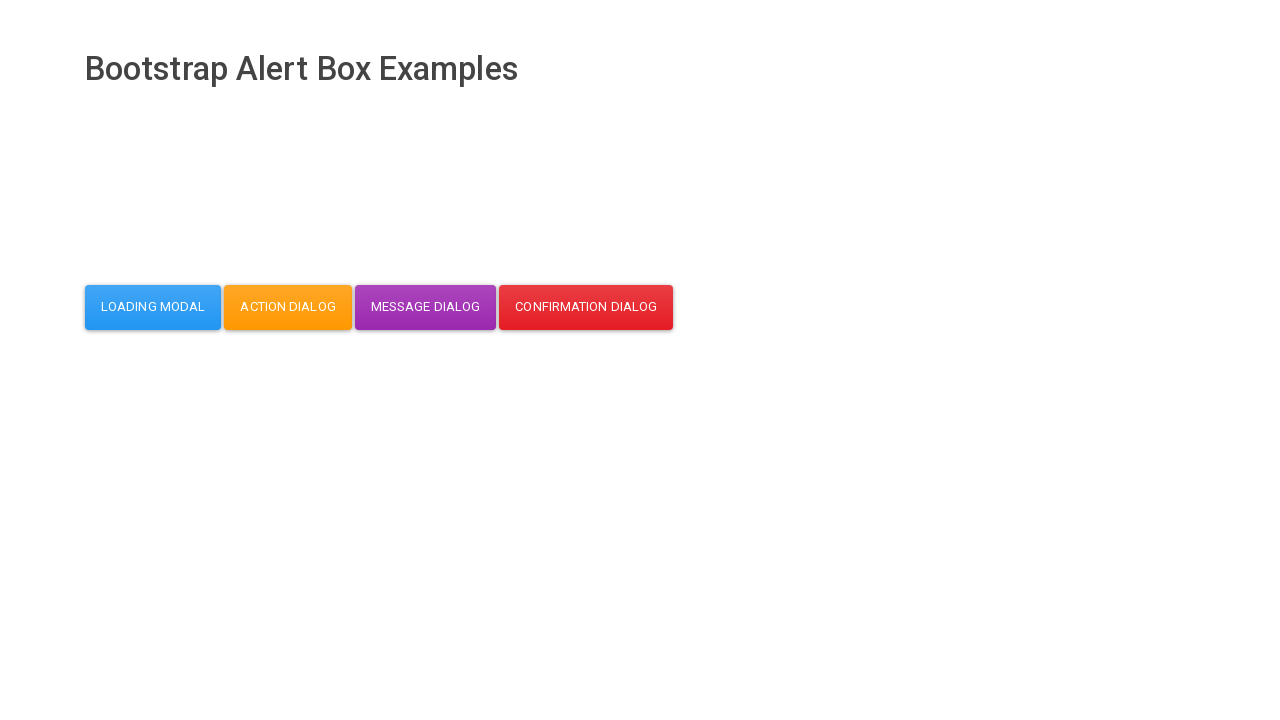

Clicked action dialog button at (288, 307) on button#action
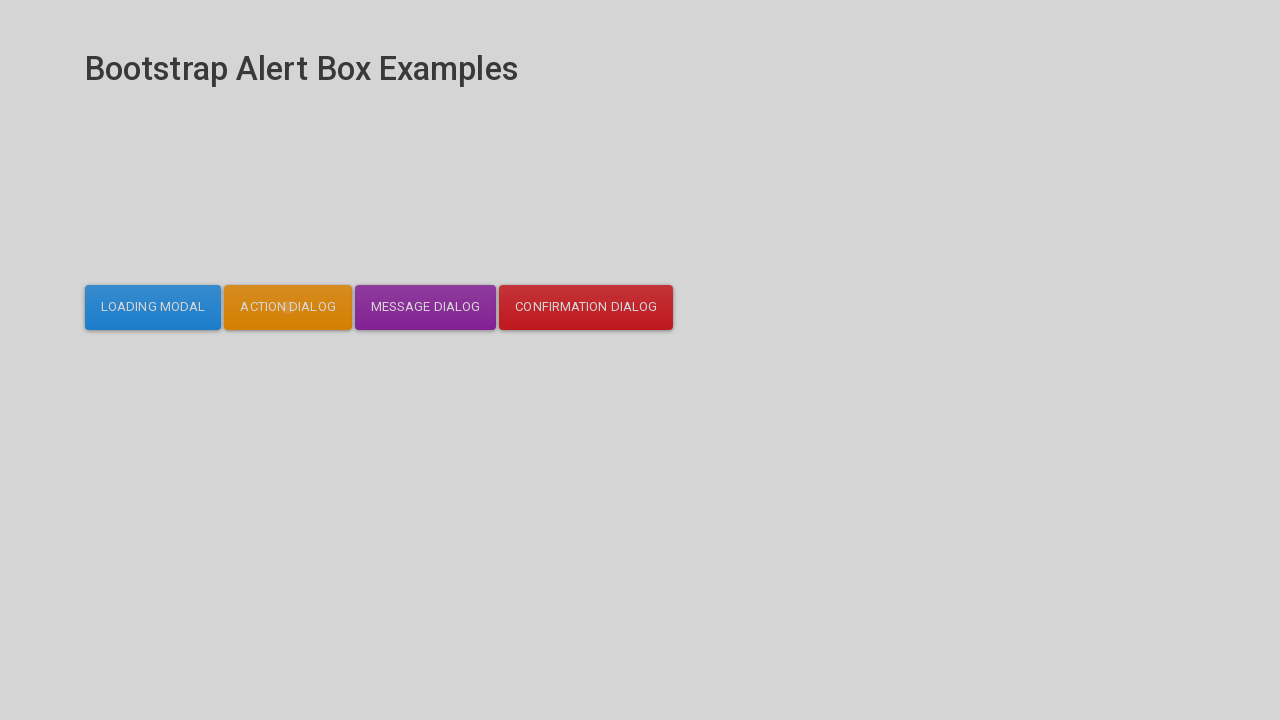

Action dialog appeared and became visible
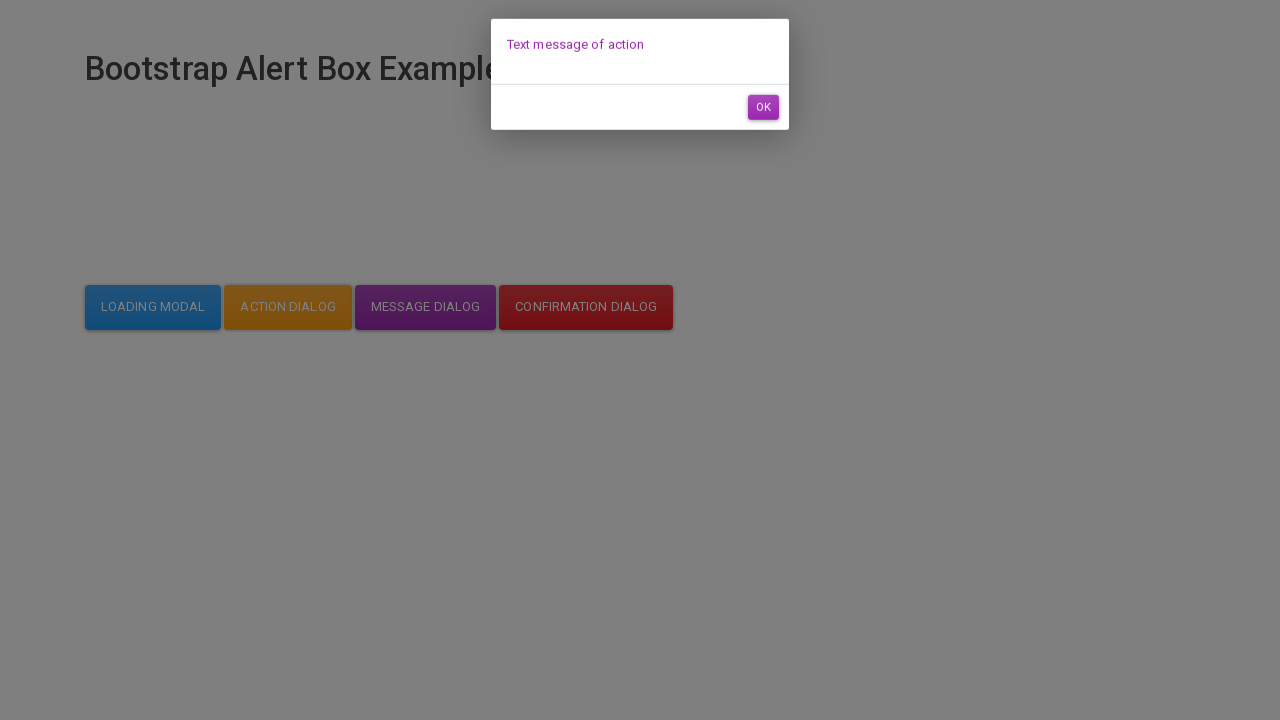

Clicked OK button in dialog at (763, 117) on #dialog-mycodemyway-action
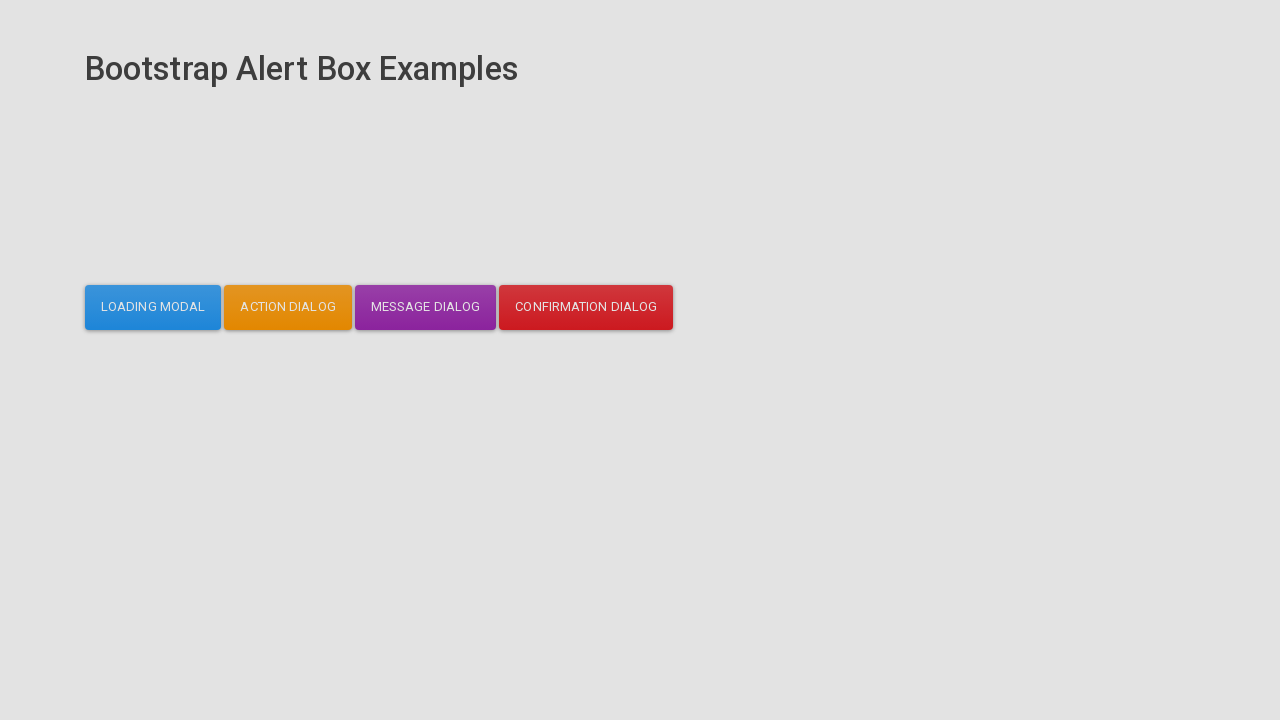

Set up handler to accept alert dialog
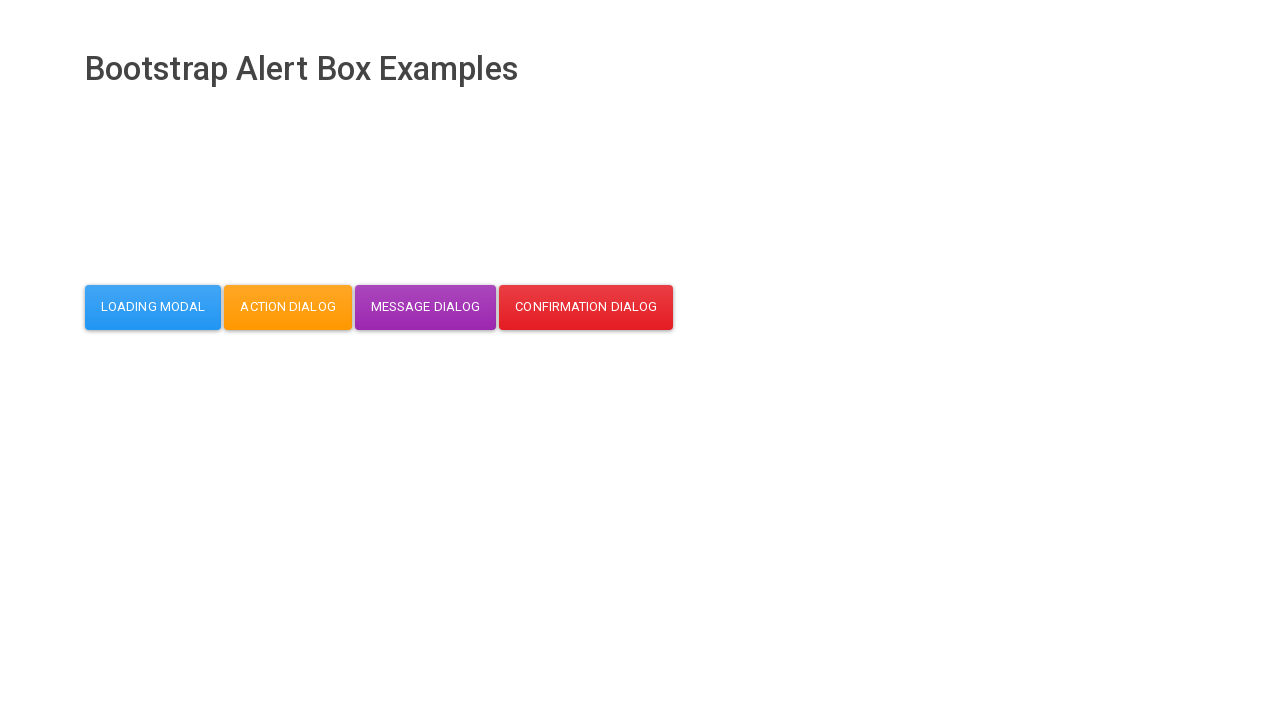

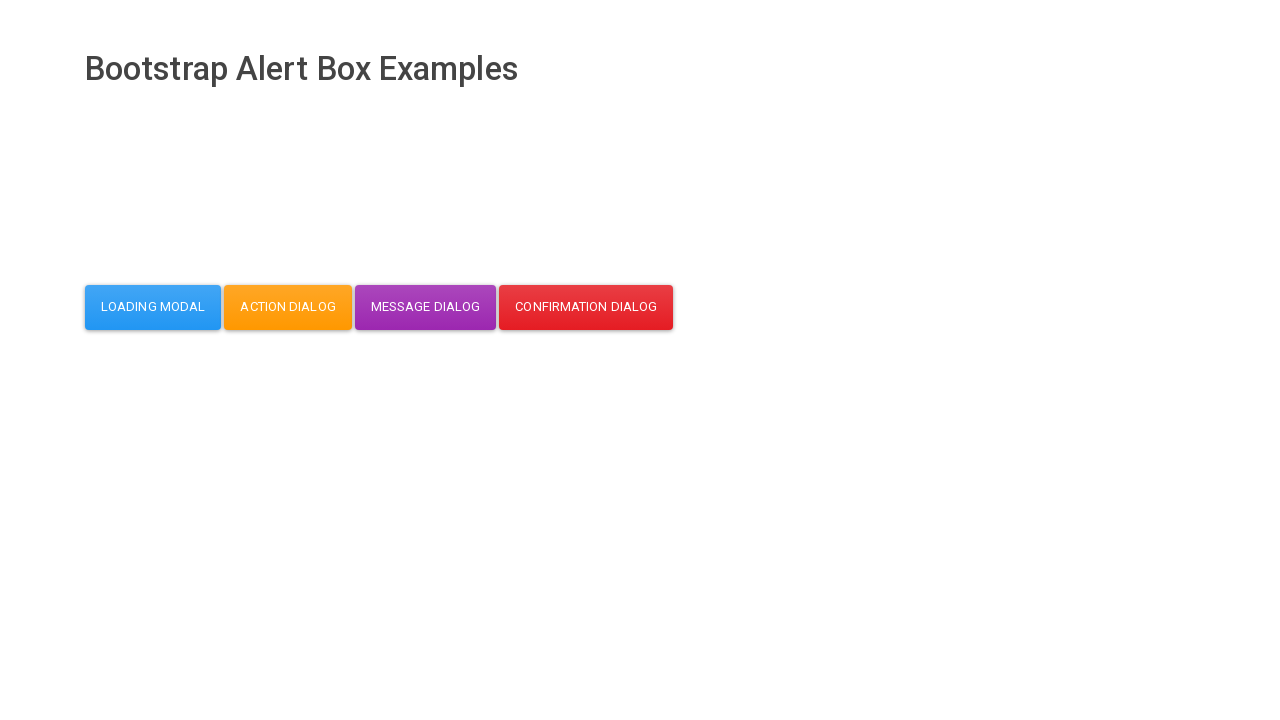